Tests dynamic content loading by clicking a button and waiting for hidden content to become visible

Starting URL: https://the-internet.herokuapp.com/dynamic_loading/1

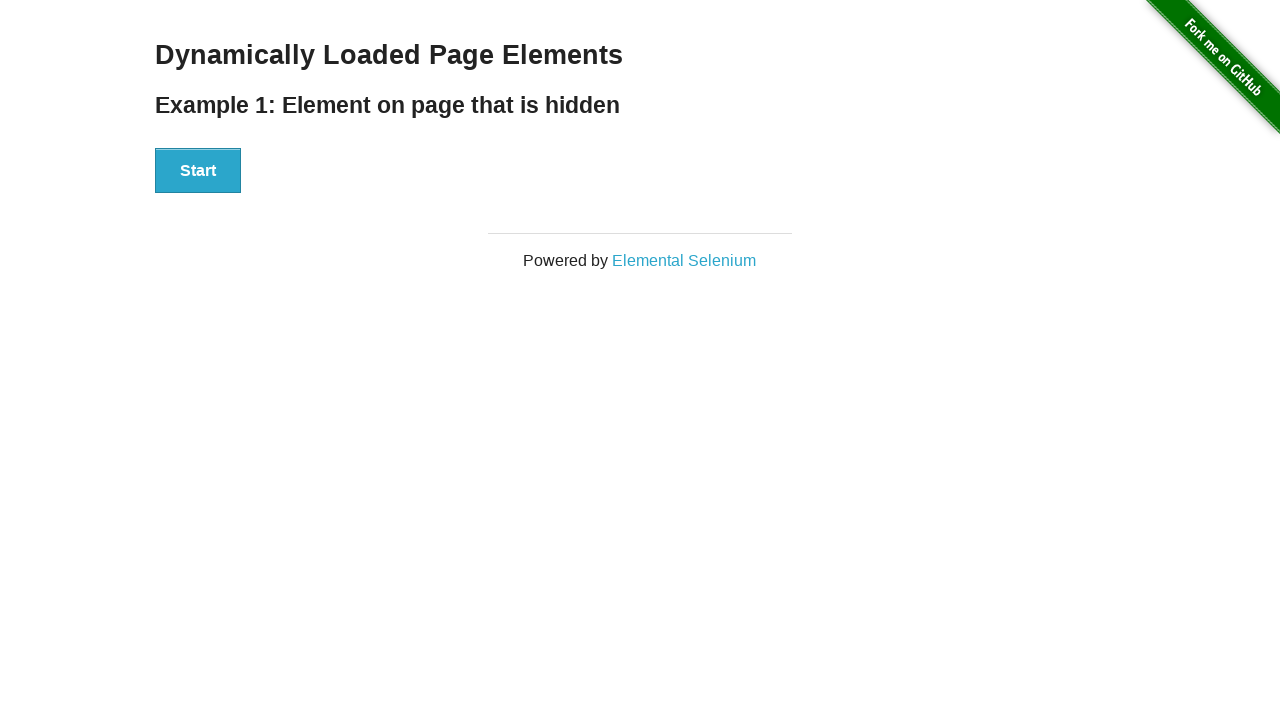

Clicked start button to trigger dynamic content loading at (198, 171) on #start button
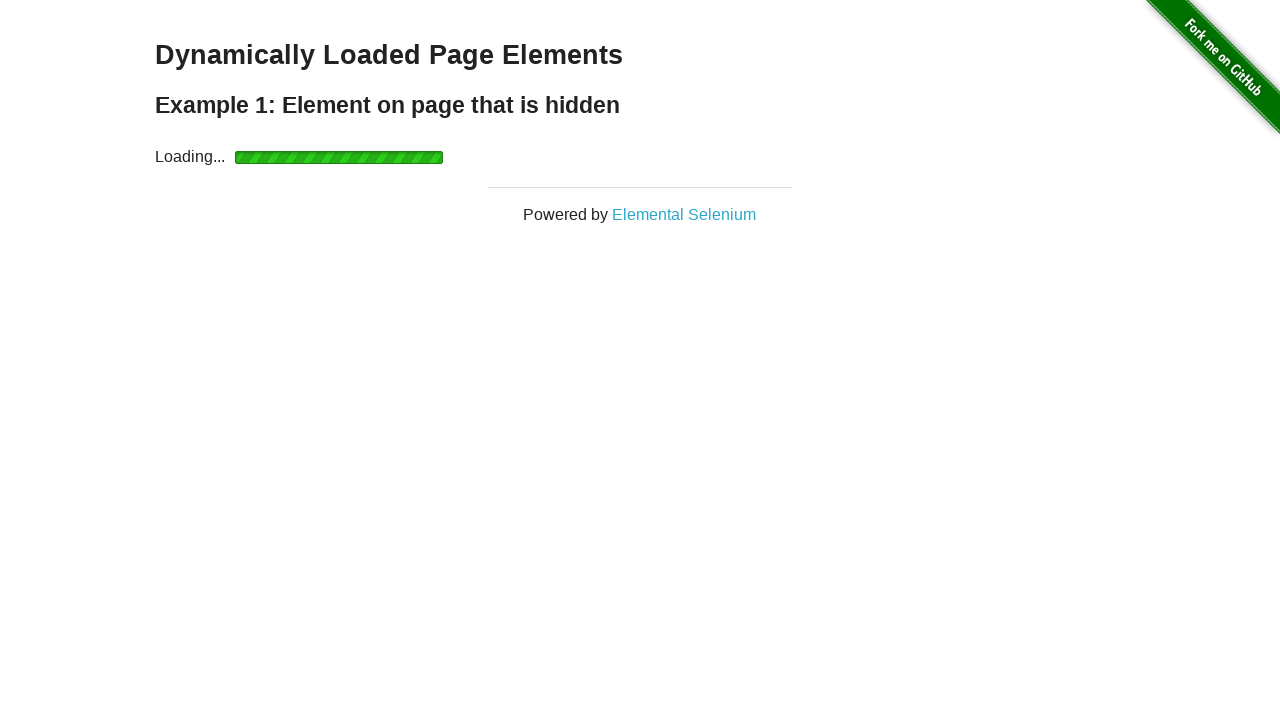

Waited for hidden content in #finish h4 to become visible
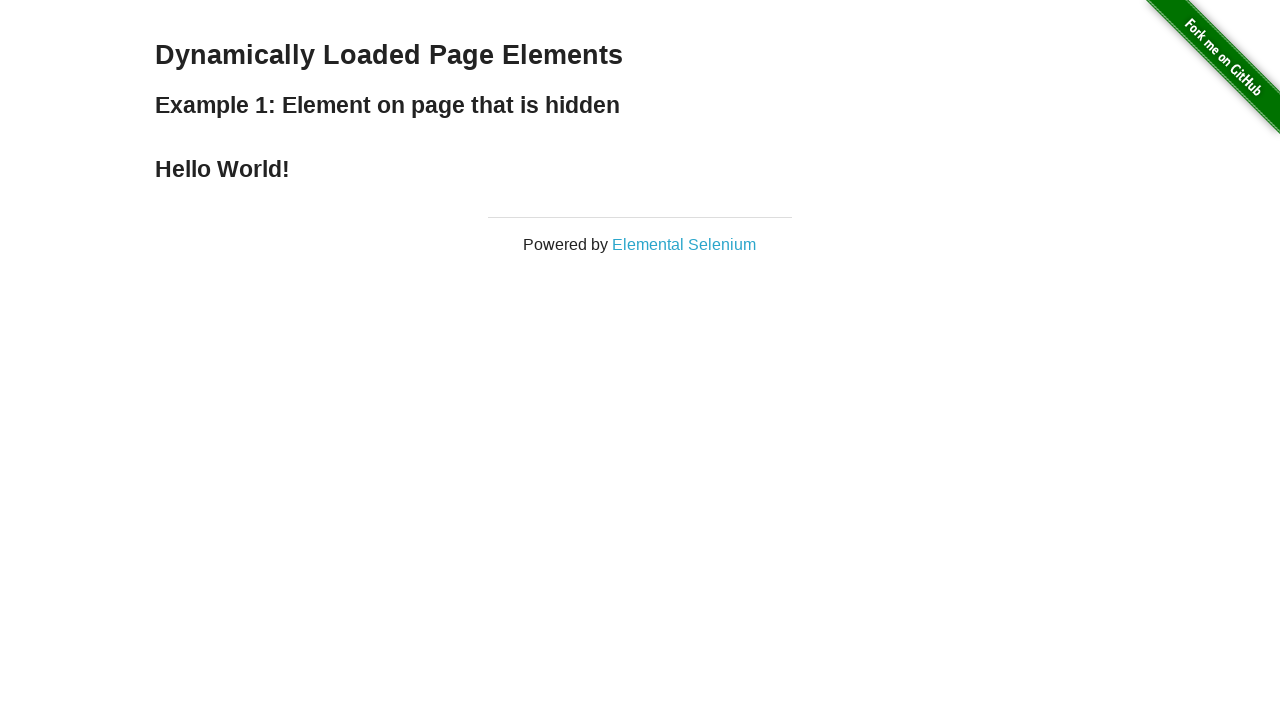

Verified that finish element is visible
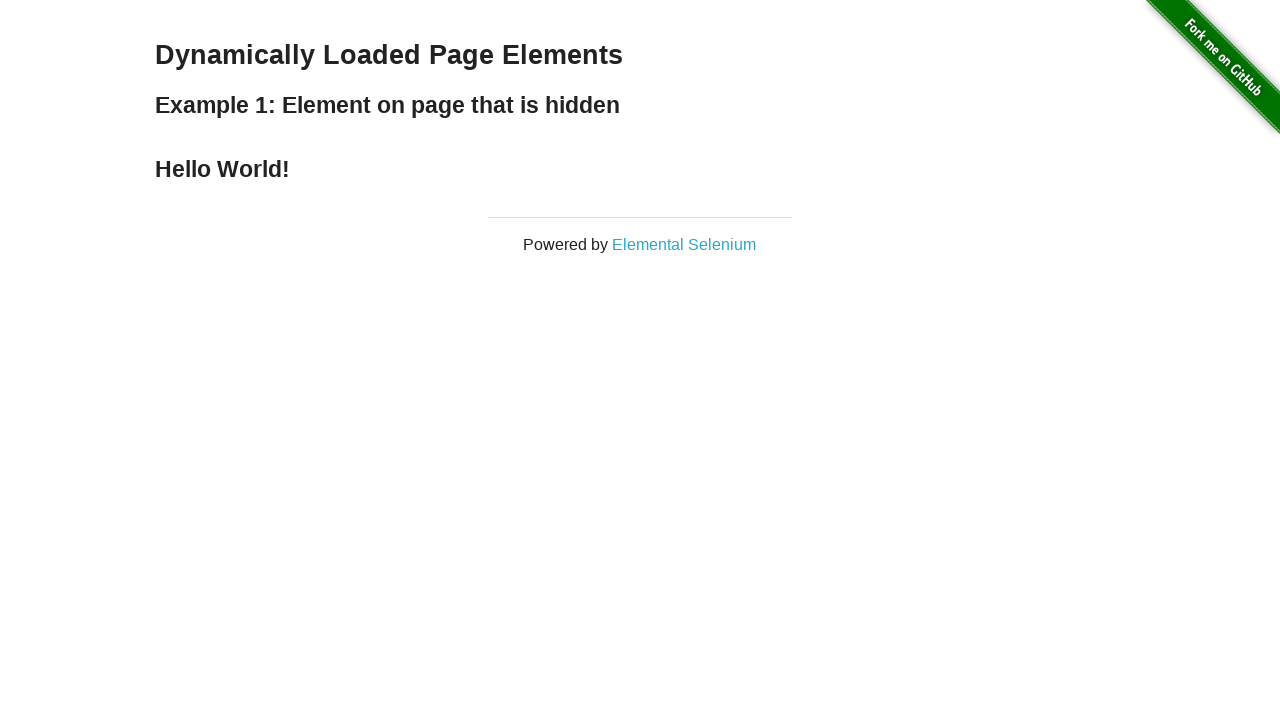

Retrieved and printed text content from finish element
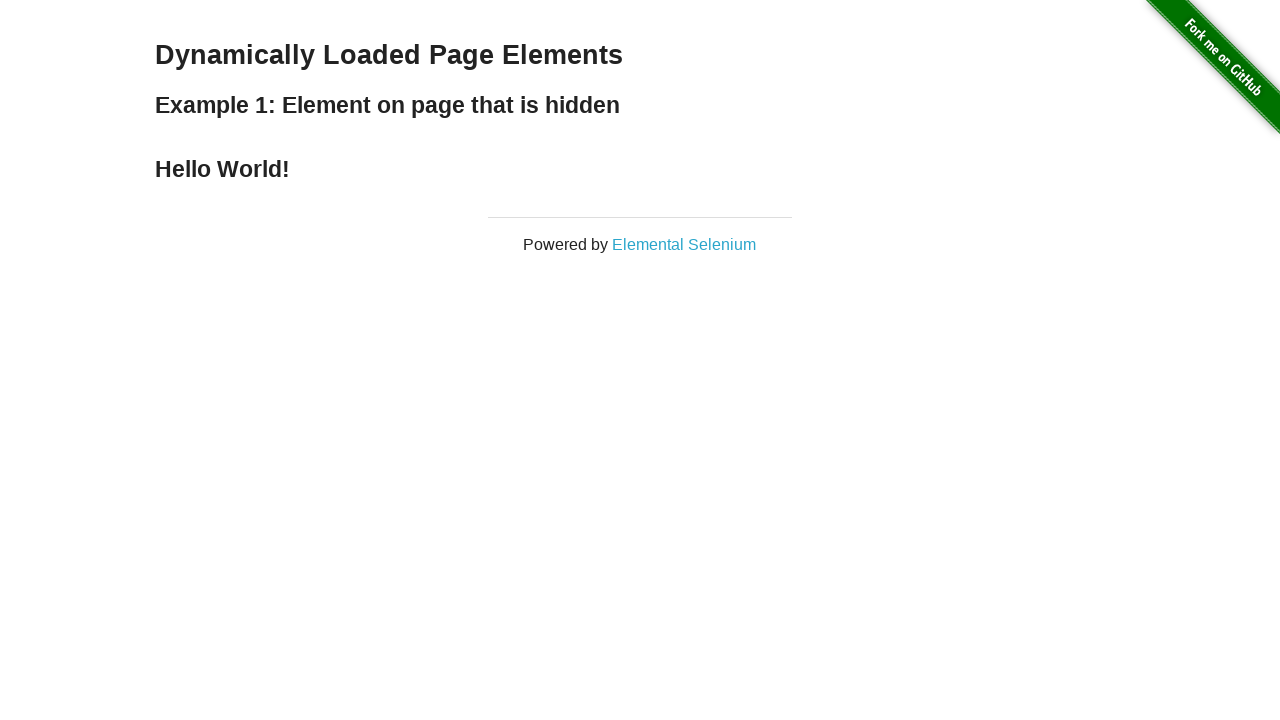

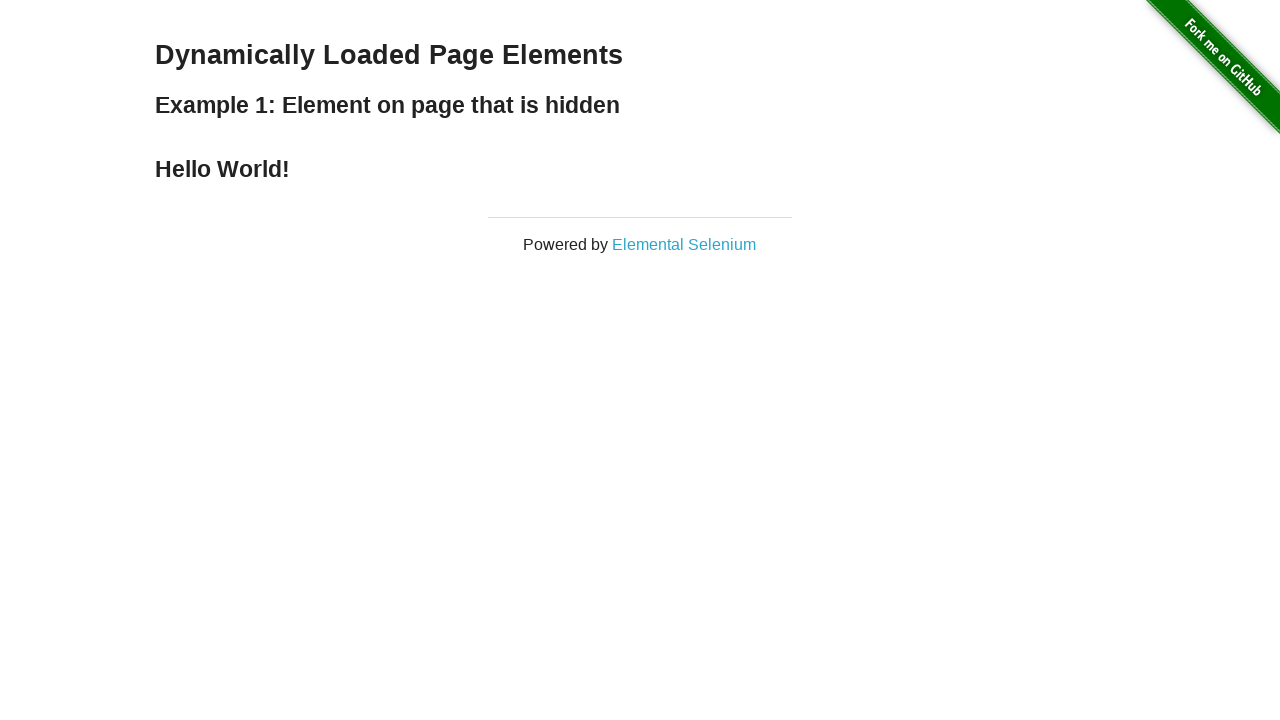